Tests flight booking form by selecting currency, passenger counts, auto-suggest country, and departure/arrival cities

Starting URL: https://rahulshettyacademy.com/dropdownsPractise/

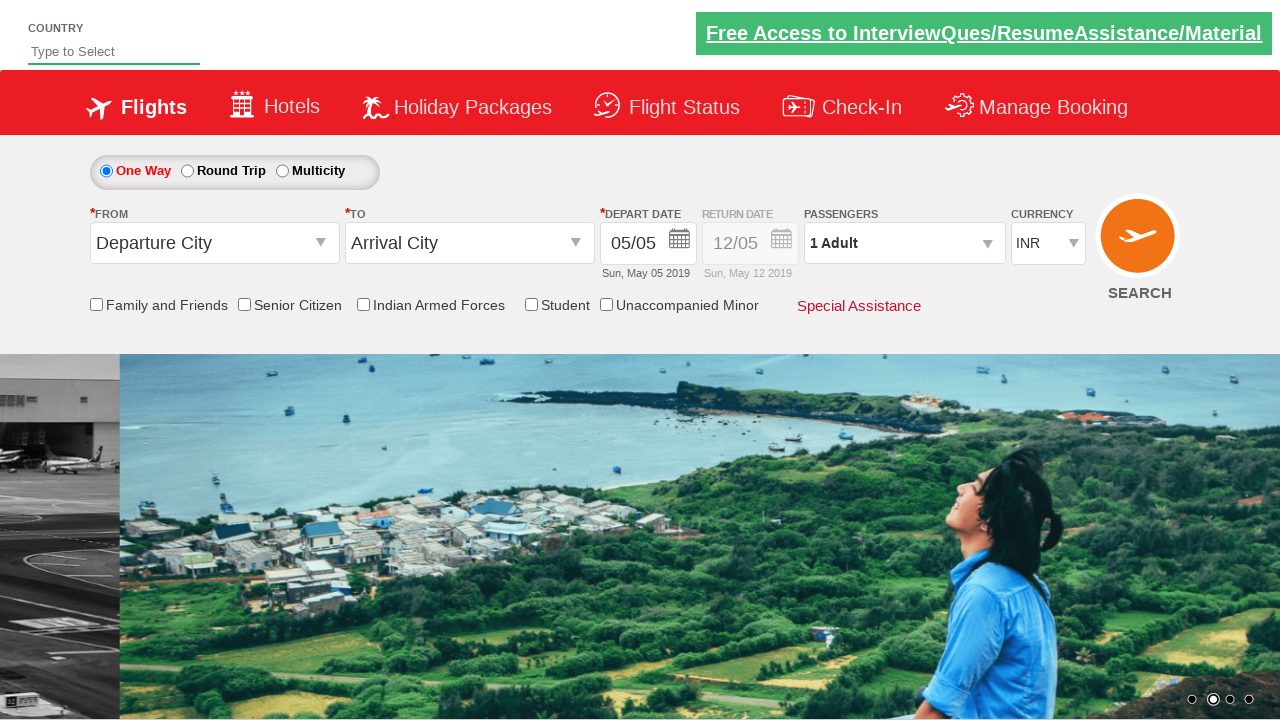

Selected AED currency from dropdown on select[id*='DropDownListCurrency']
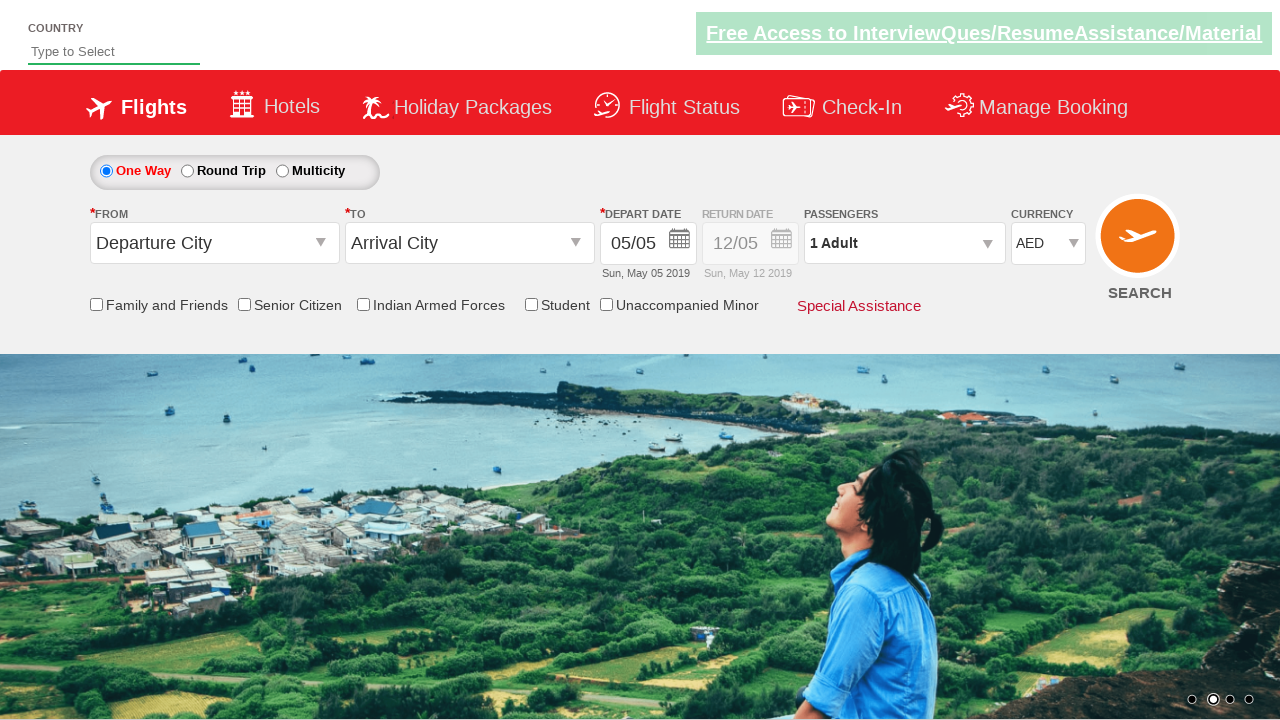

Opened passenger selection dropdown at (904, 243) on div#divpaxinfo
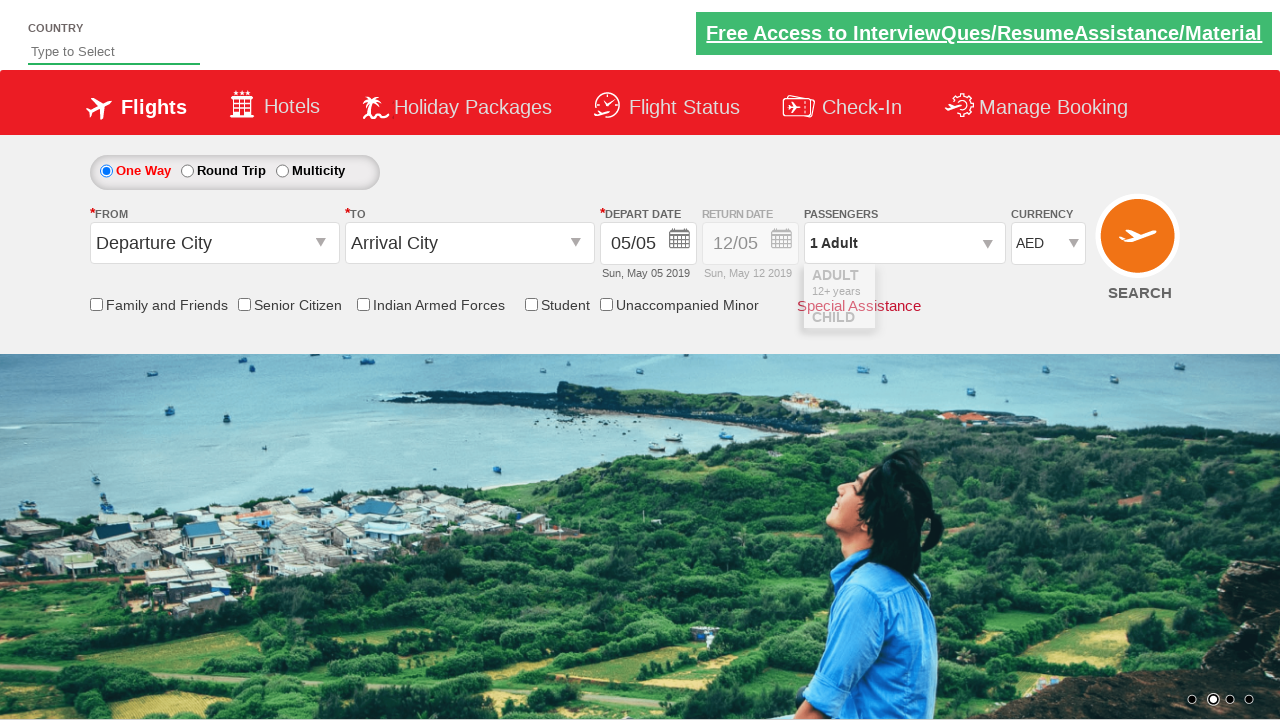

Added adult passenger 1 at (982, 288) on span#hrefIncAdt
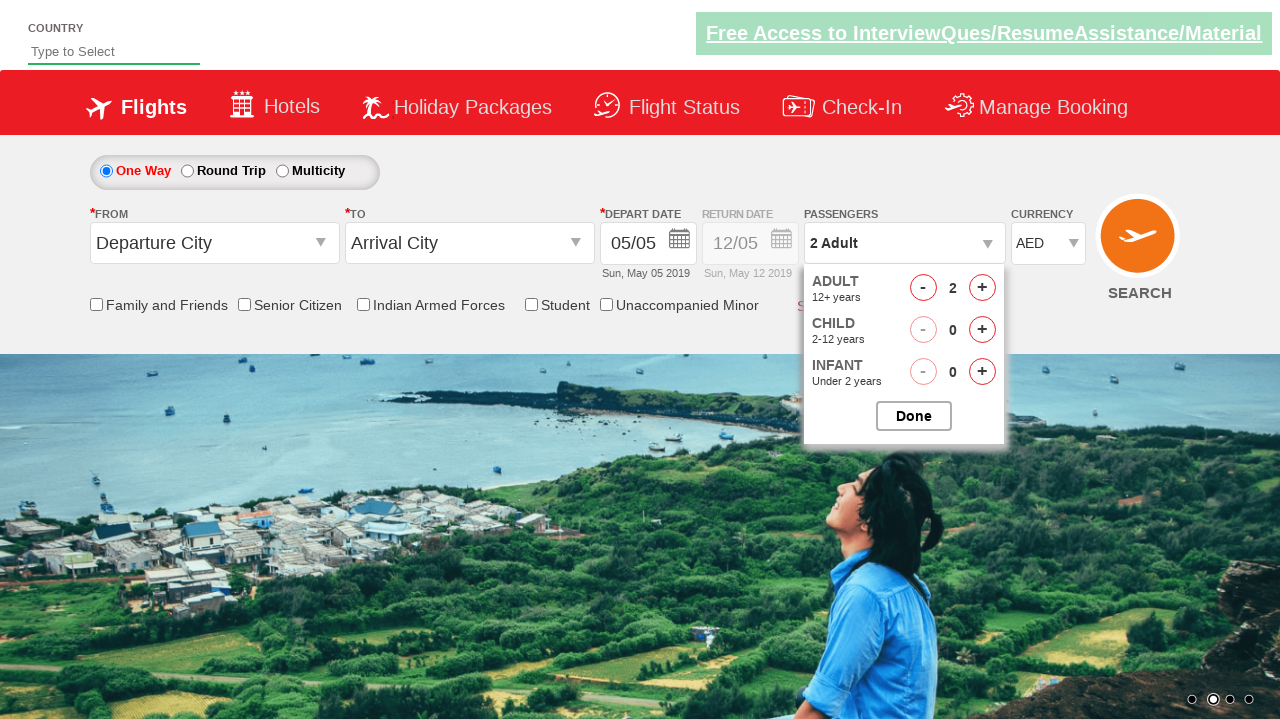

Added adult passenger 2 at (982, 288) on span#hrefIncAdt
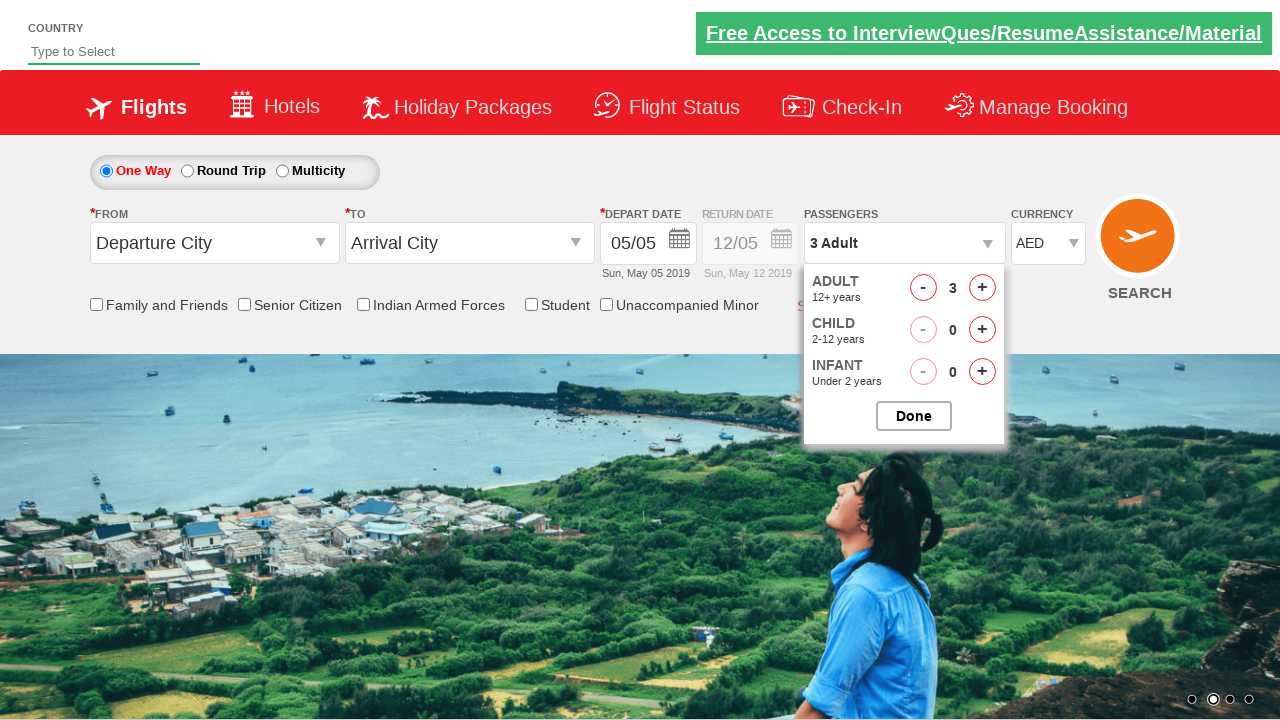

Added child passenger 1 at (982, 330) on span#hrefIncChd
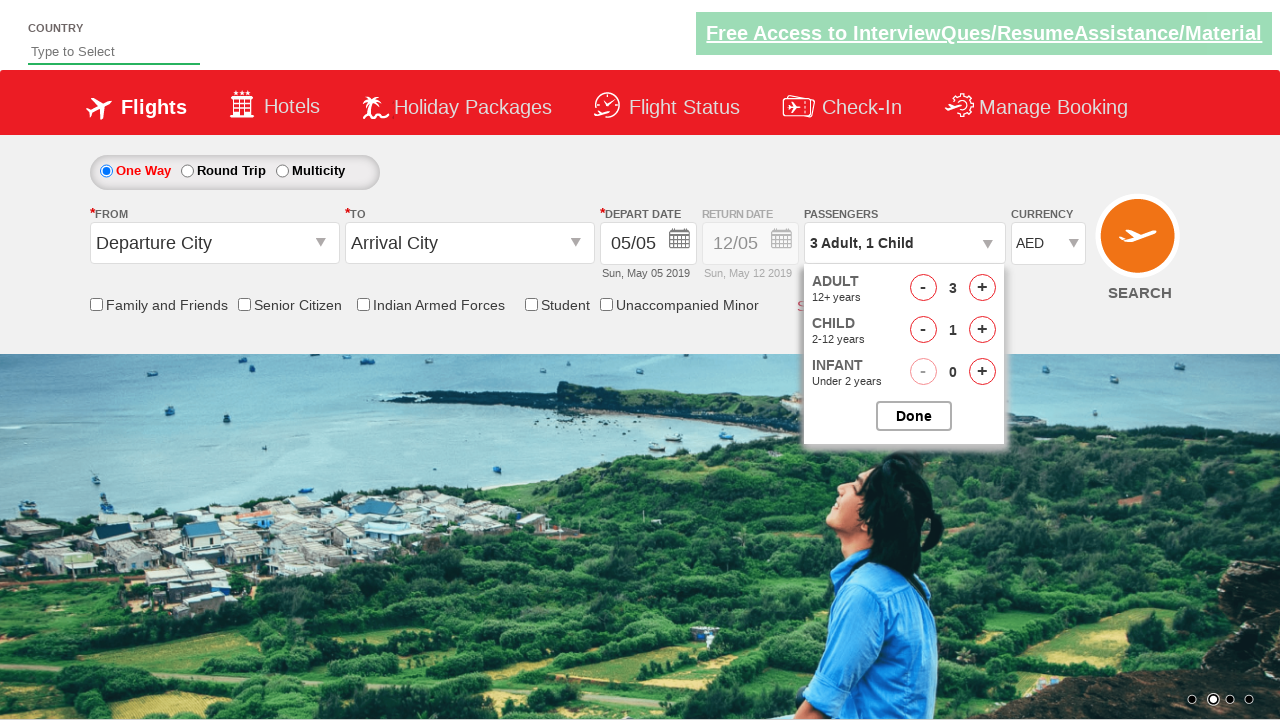

Added child passenger 2 at (982, 330) on span#hrefIncChd
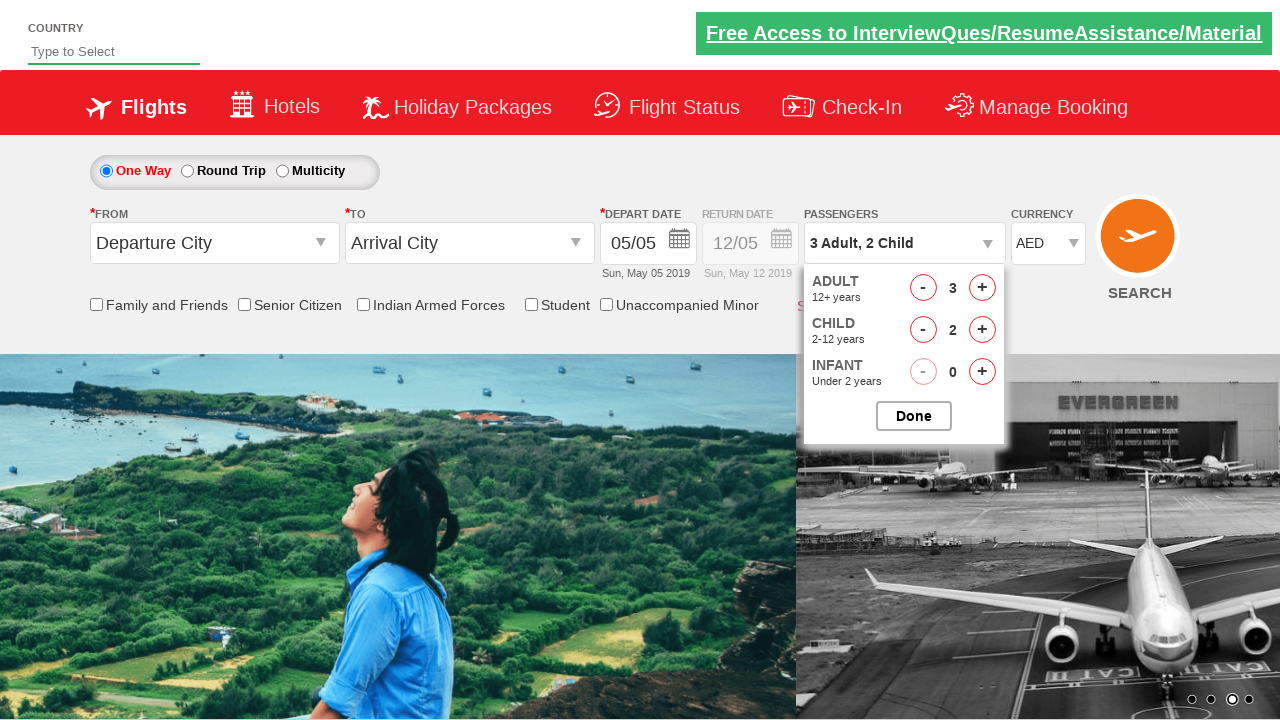

Added child passenger 3 at (982, 330) on span#hrefIncChd
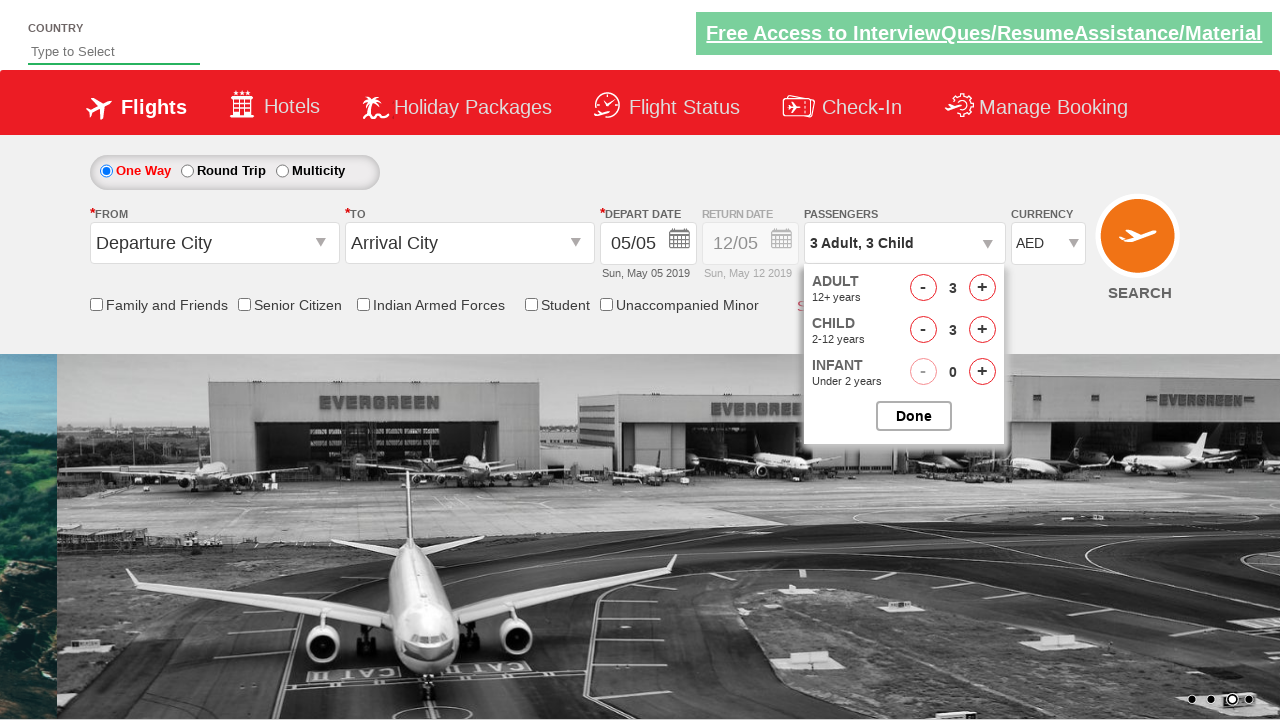

Added infant passenger 1 at (982, 372) on span#hrefIncInf
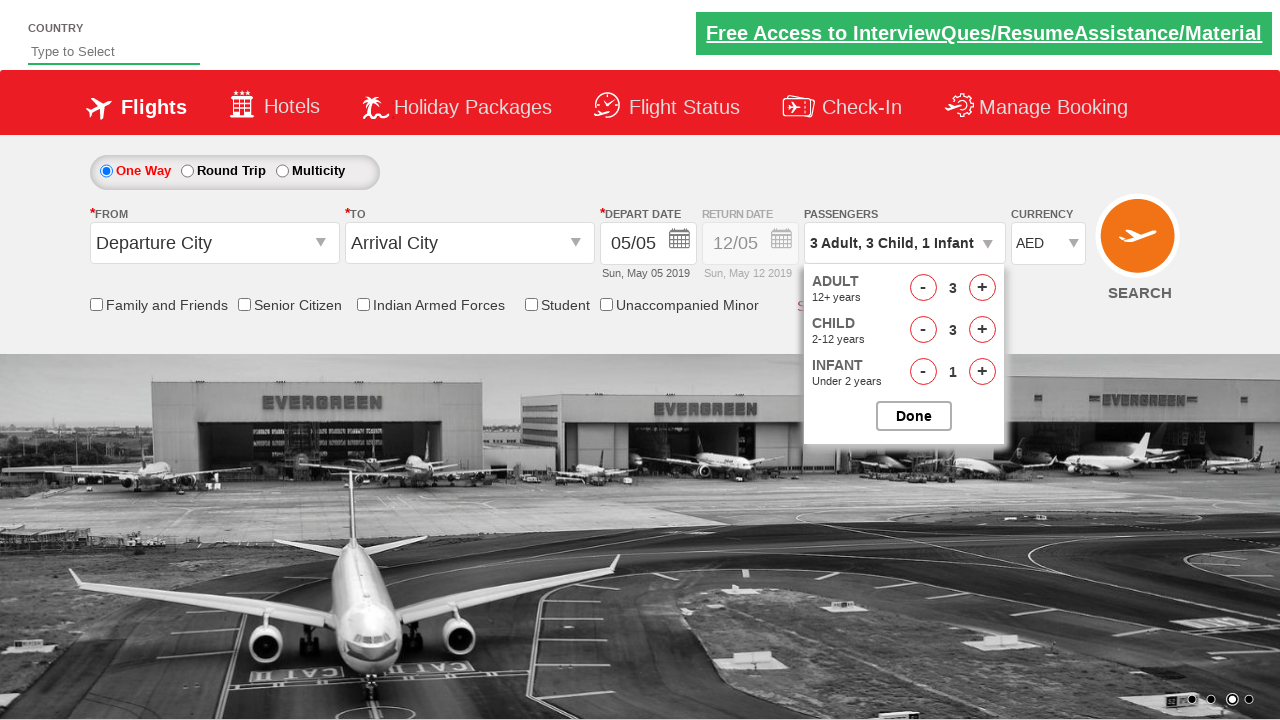

Added infant passenger 2 at (982, 372) on span#hrefIncInf
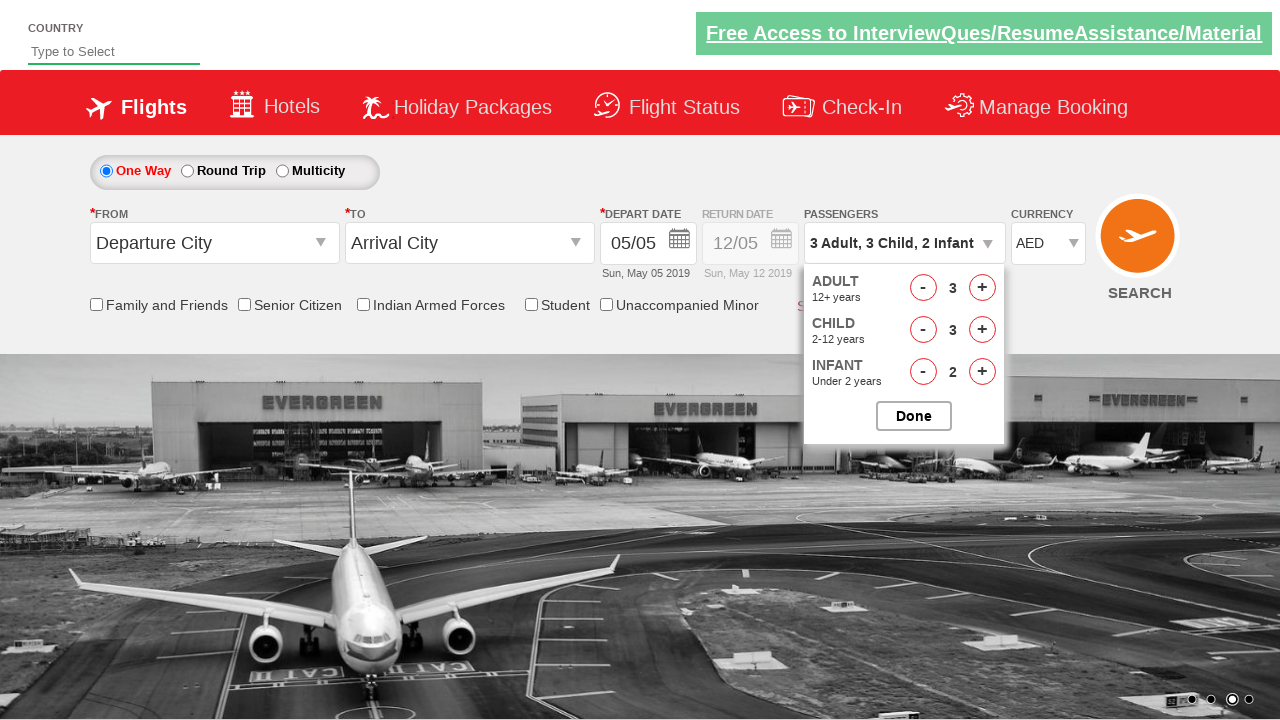

Closed passenger selection dropdown at (914, 416) on input#btnclosepaxoption
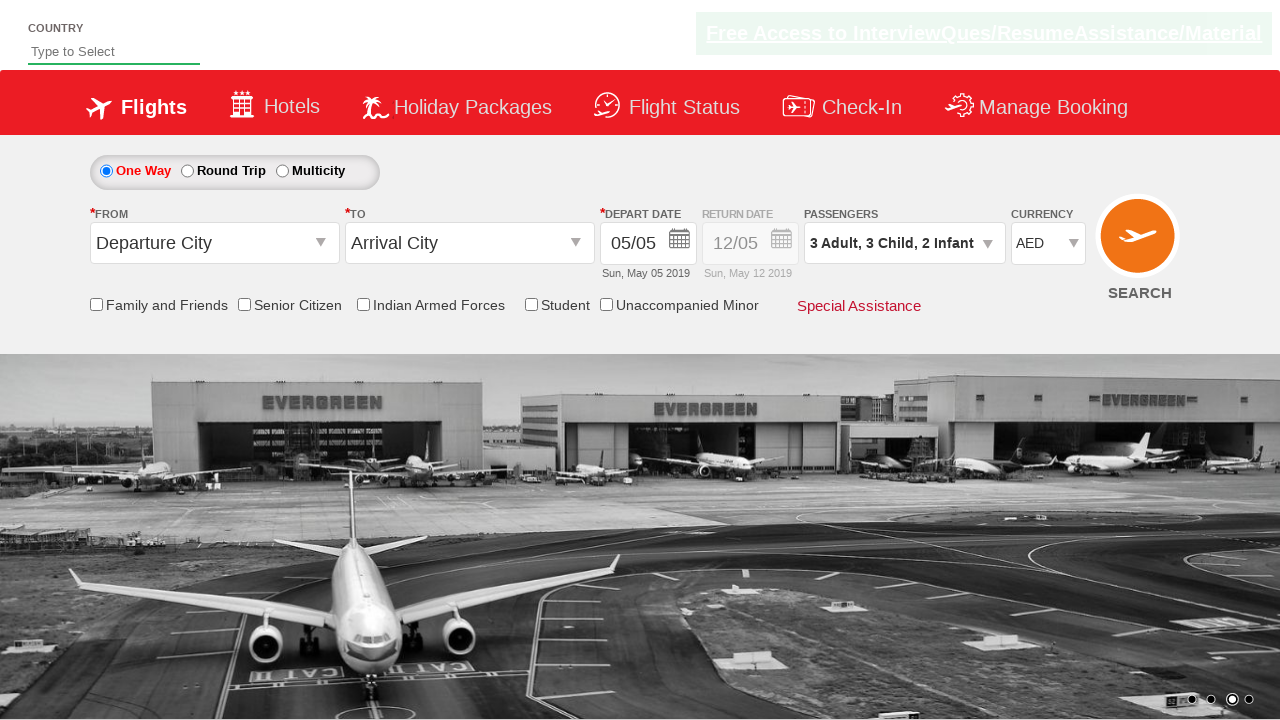

Typed 'In' in auto-suggest field on input#autosuggest
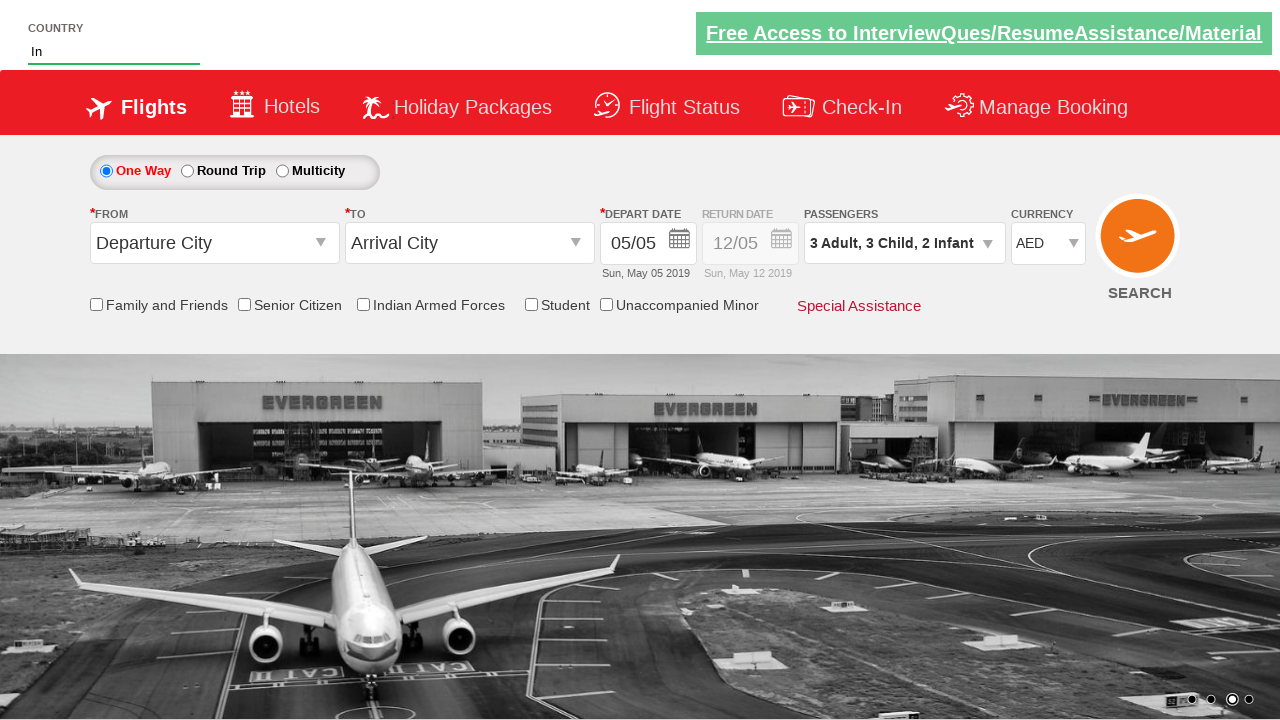

Auto-suggest options loaded
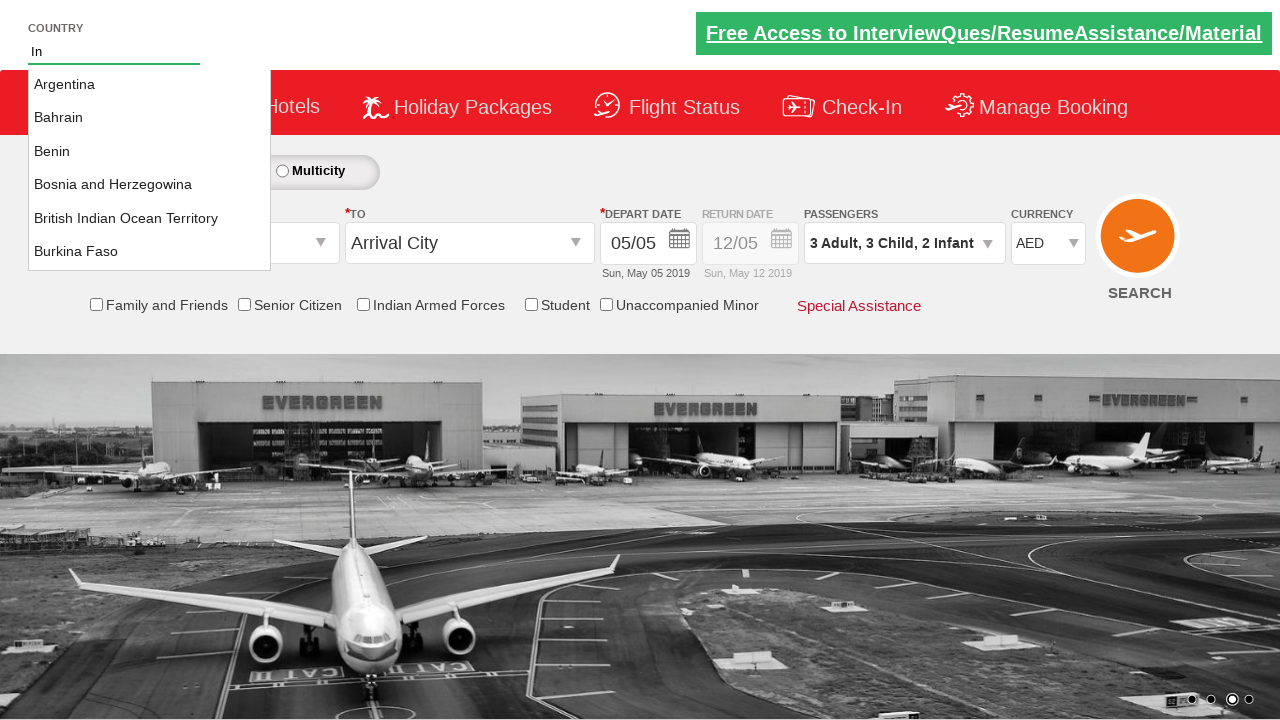

Selected China from auto-suggest list at (150, 253) on li.ui-menu-item >> nth=6
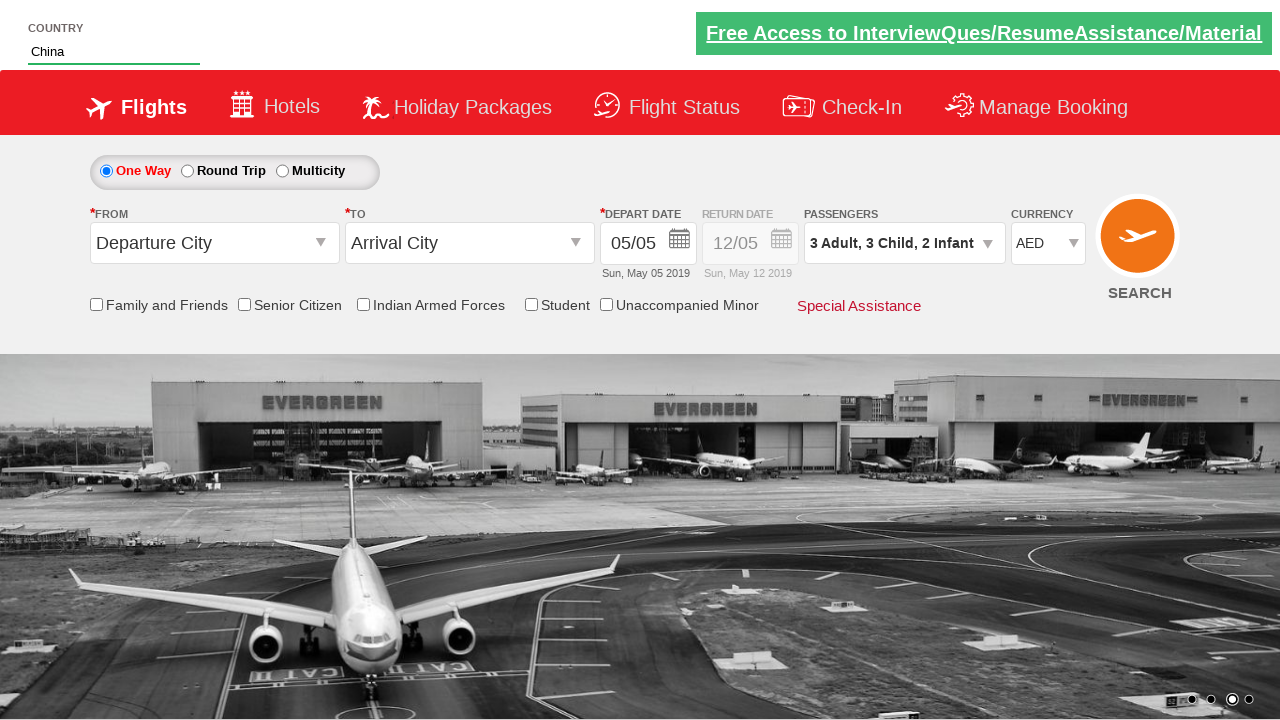

Opened departure city dropdown at (214, 243) on input[id*='originStation1_CTXT']
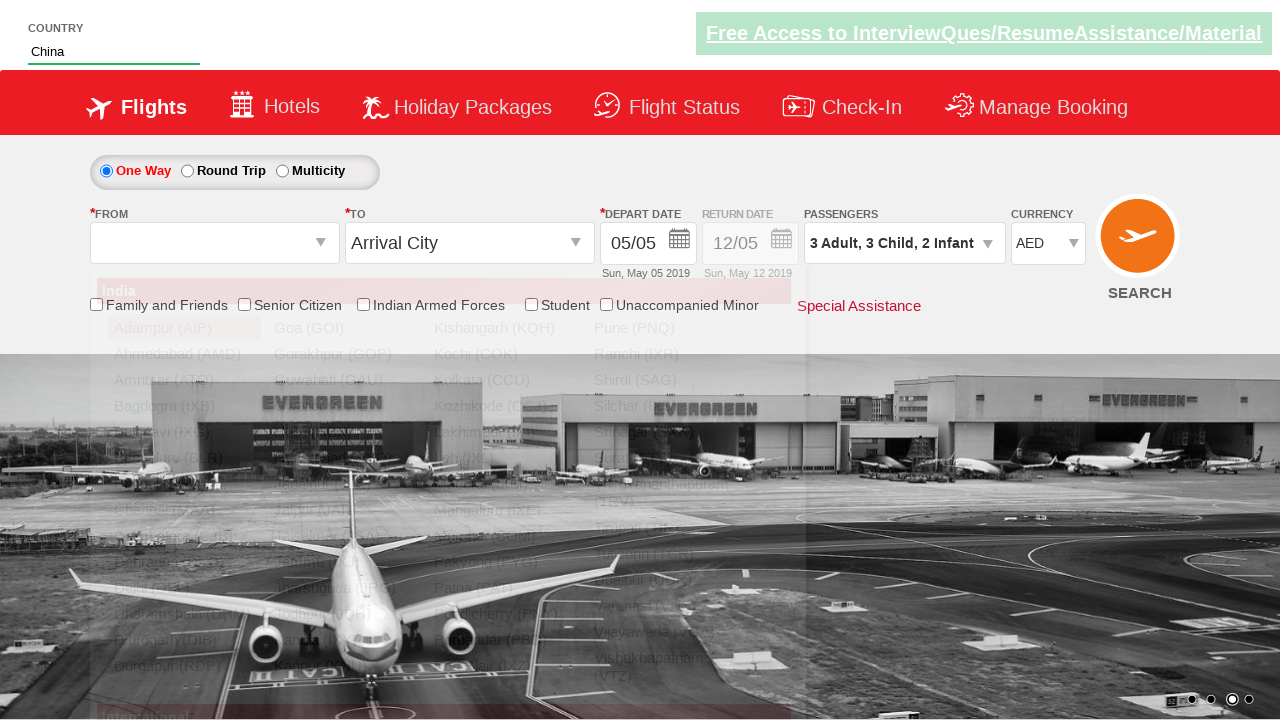

Selected Jharsuguda (JRG) as departure city at (344, 588) on a:has-text('Jharsuguda (JRG)')
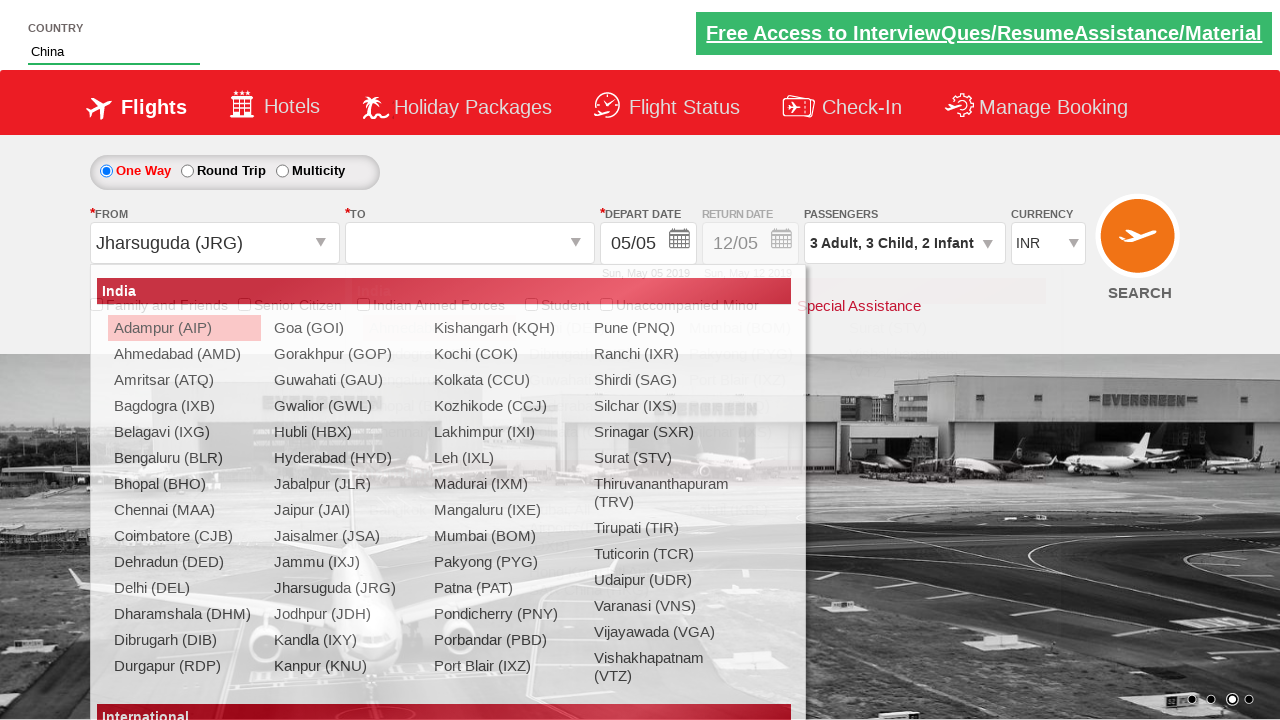

Selected Hyderabad (HYD) as arrival city at (599, 406) on div[id*='destinationStation1'] a:has-text('Hyderabad (HYD)')
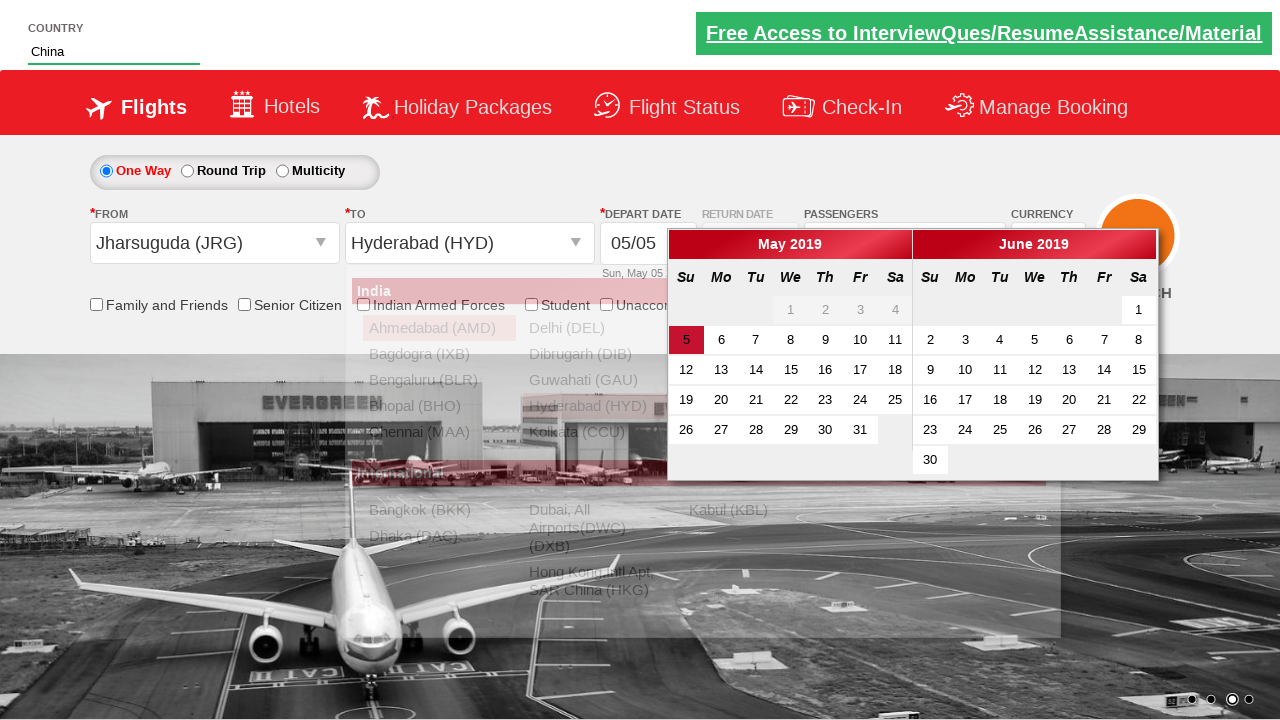

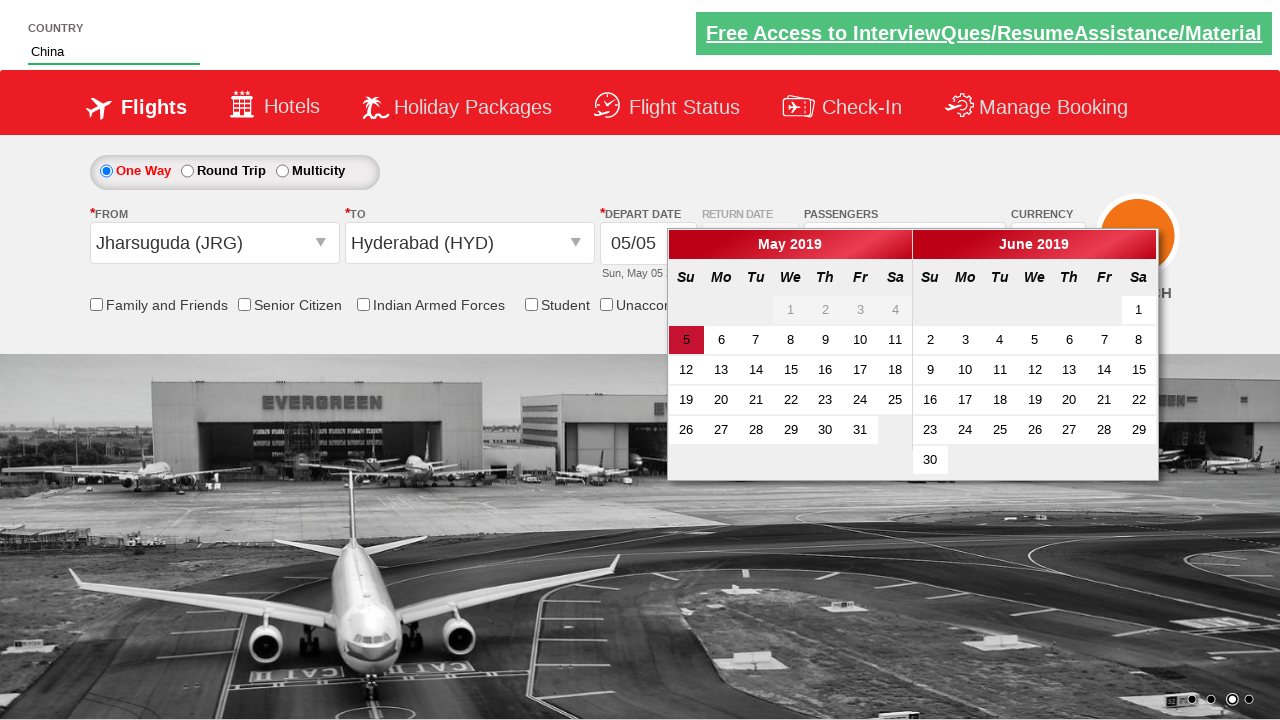